Navigates to the Hockey Teams page and iterates through 4 pages of pagination by clicking the Next button, verifying the page loads correctly each time.

Starting URL: https://www.scrapethissite.com/pages/

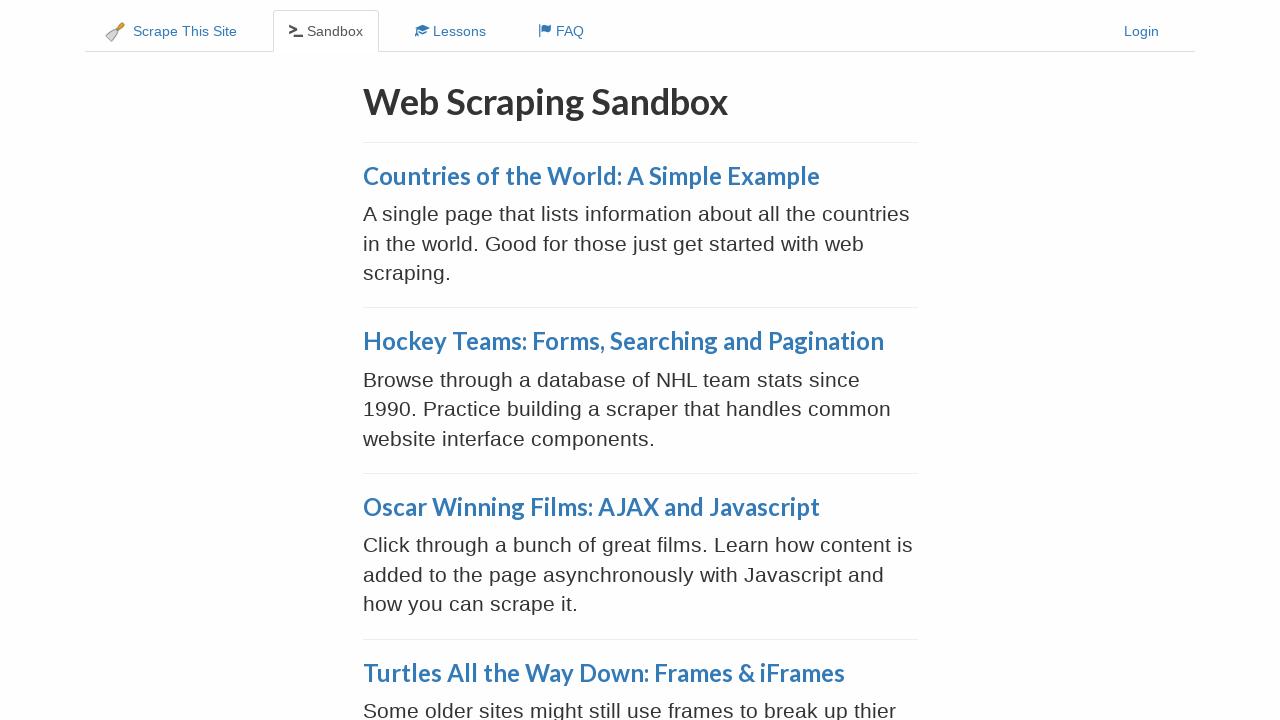

Waited for pages URL to load
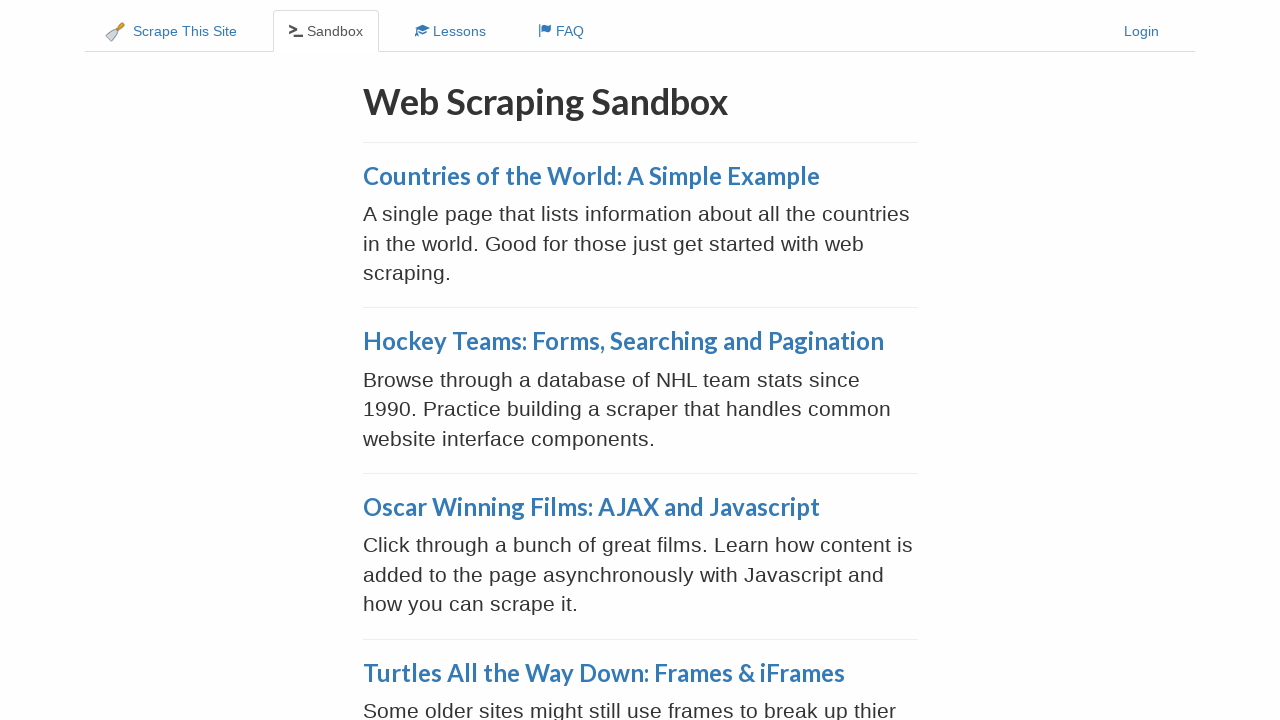

Clicked on Hockey Teams link at (623, 341) on text=Hockey Teams: Forms, Searching and Pagination
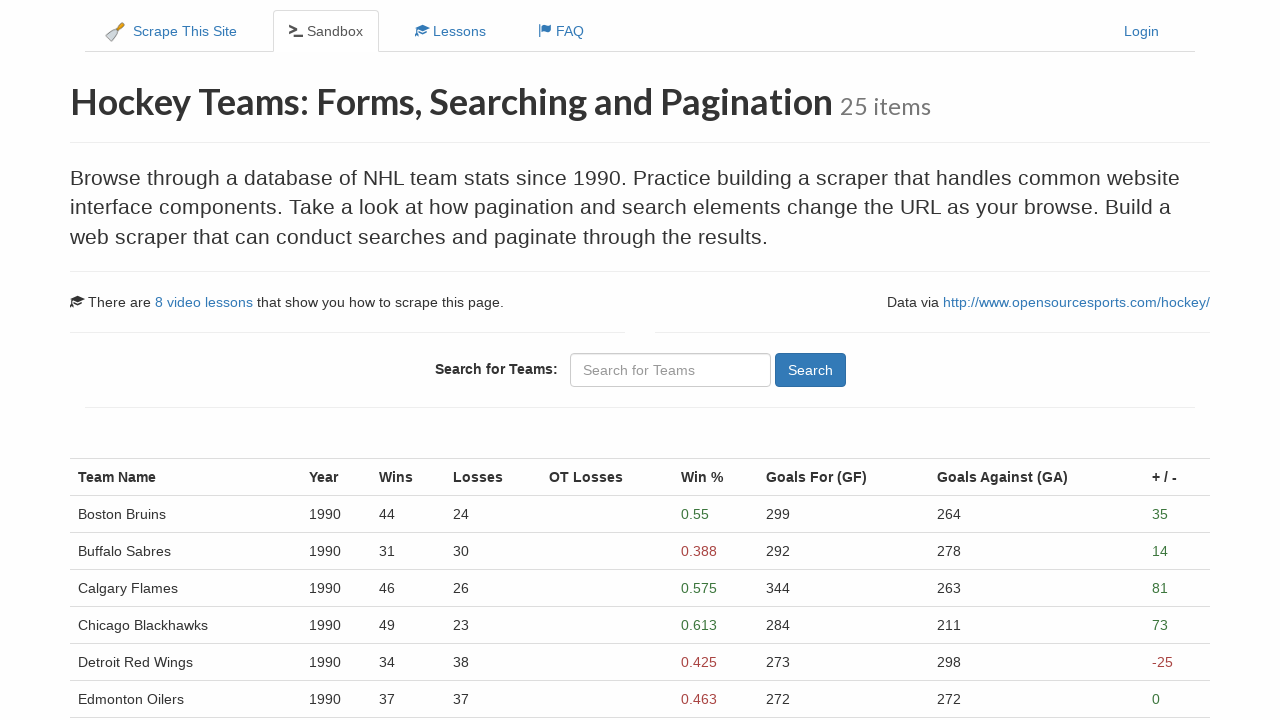

Waited for Hockey Teams forms page to load
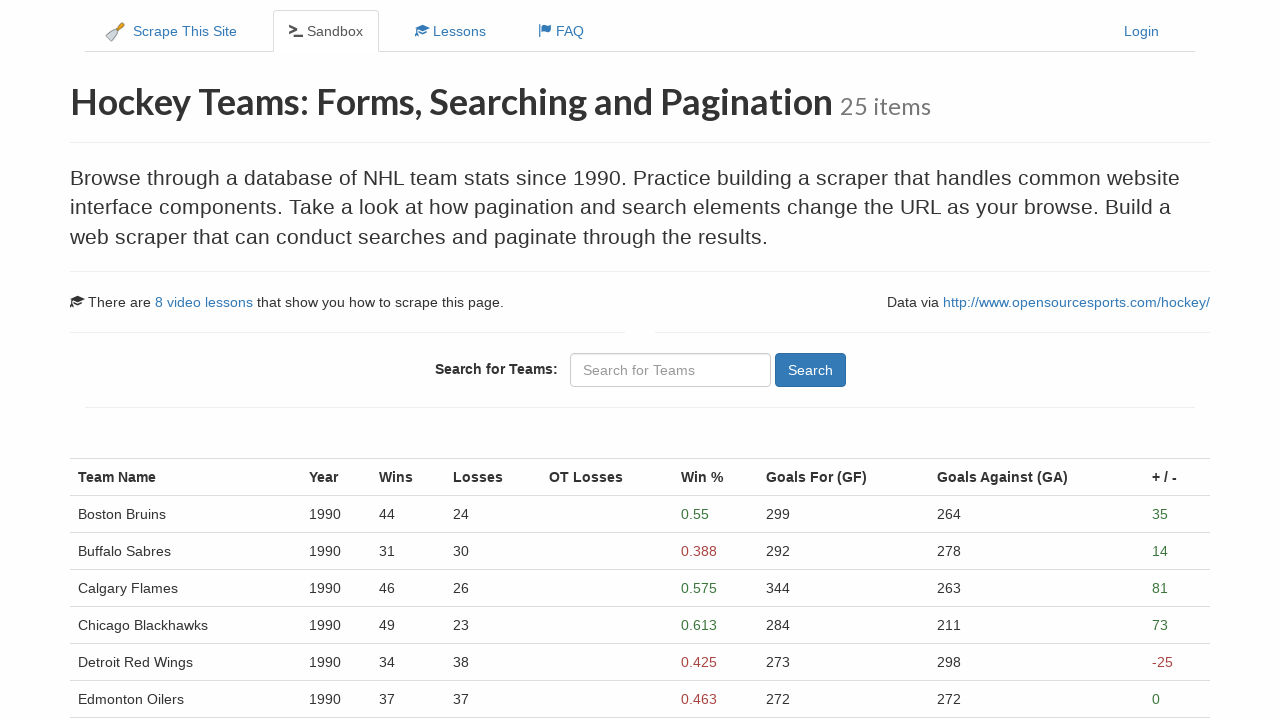

Waited for team data to be visible on page 1
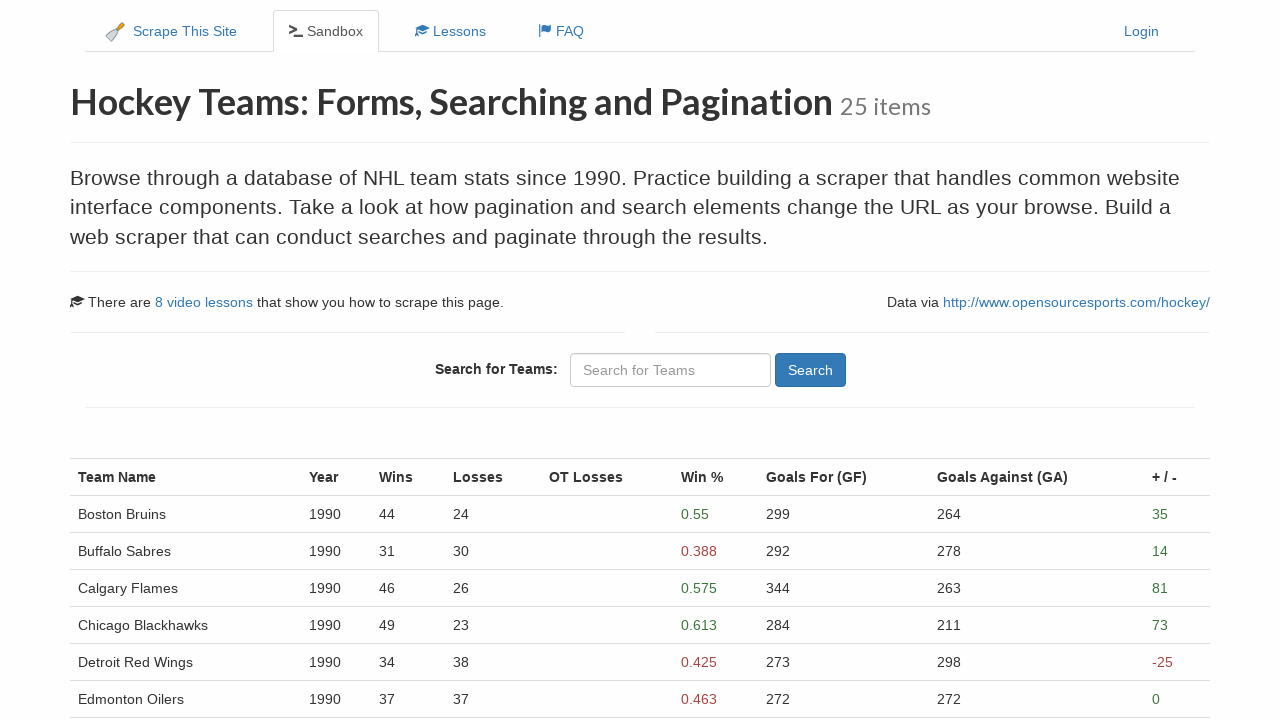

Clicked Next button to navigate to page 2 at (101, 548) on [aria-label='Next']
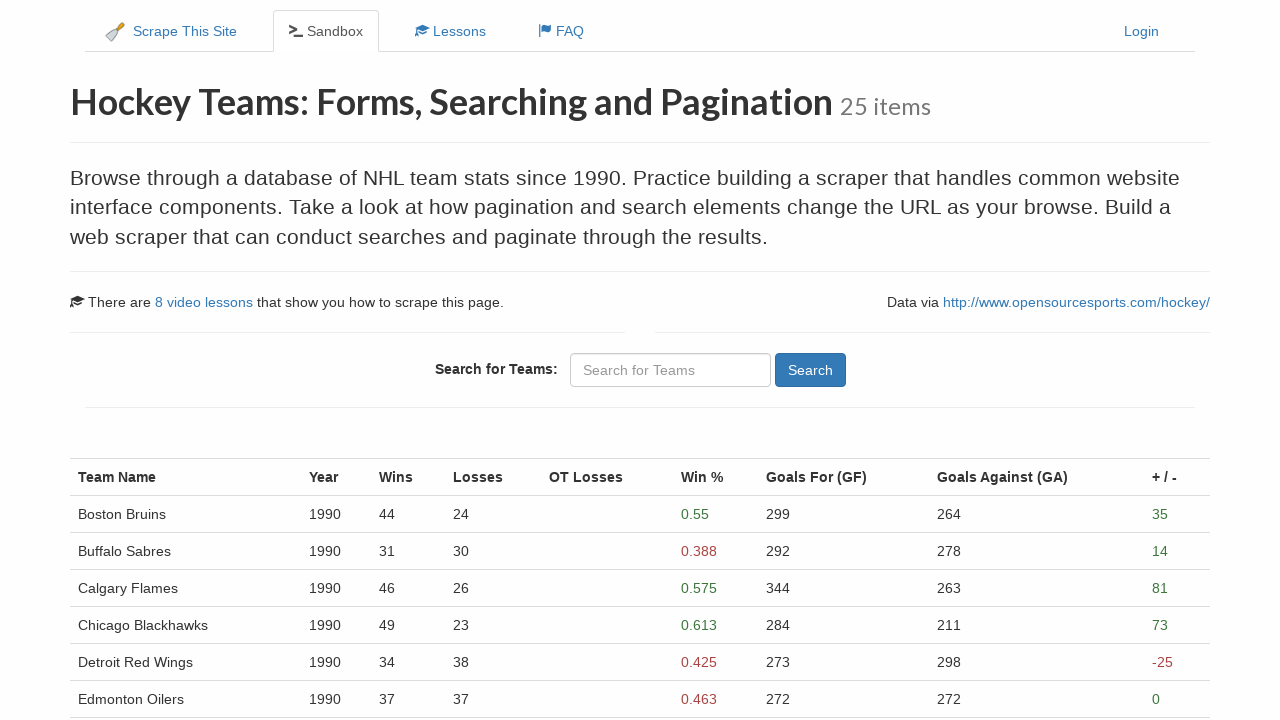

Verified page 2 loaded with team data
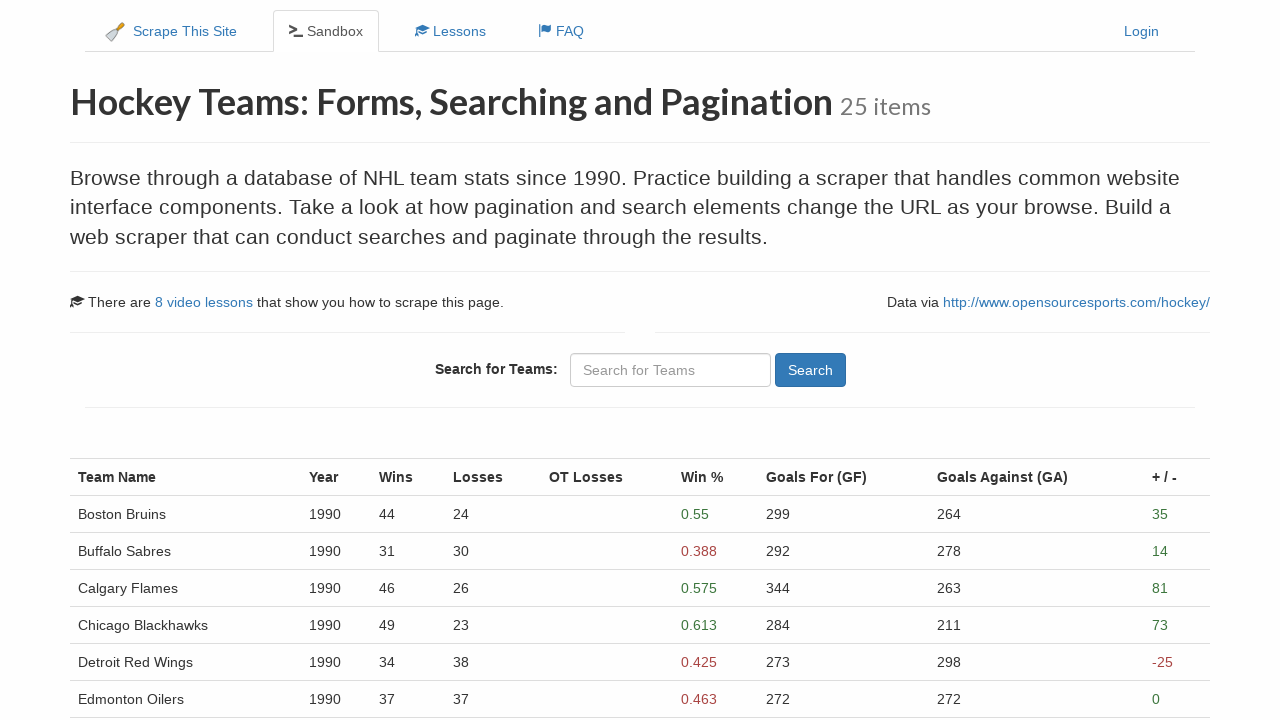

Clicked Next button to navigate to page 3 at (101, 548) on [aria-label='Next']
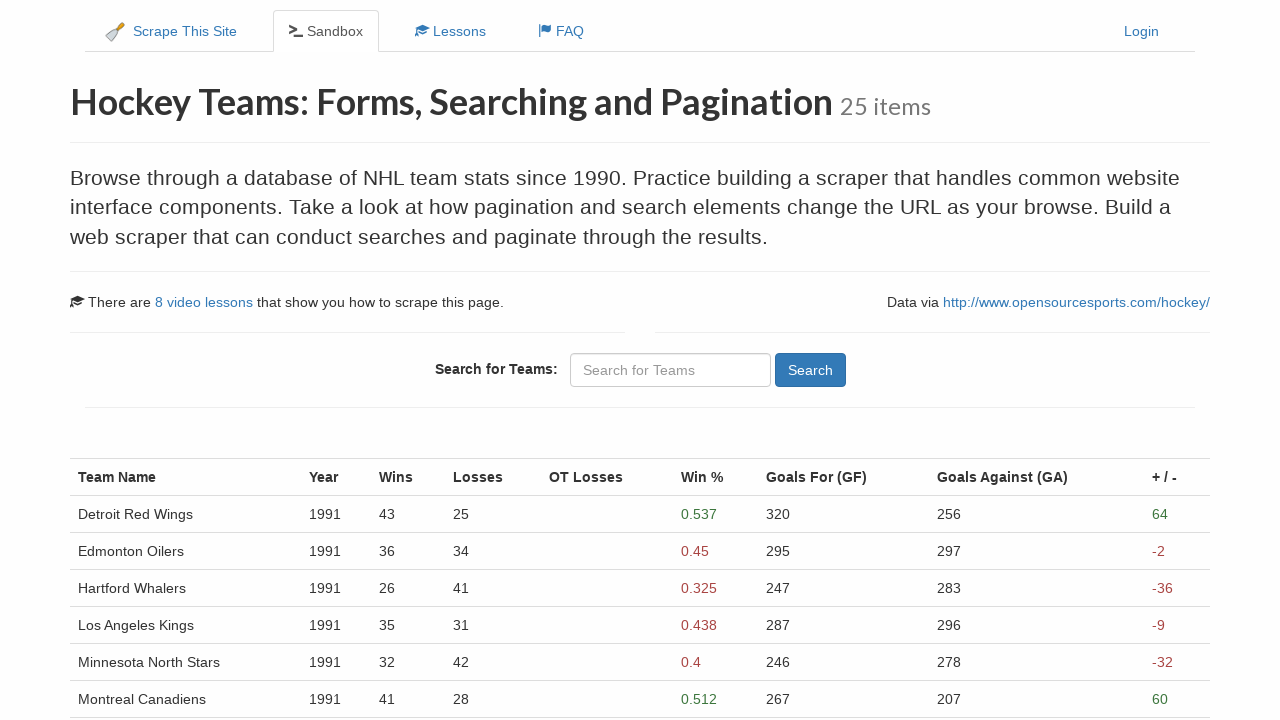

Verified page 3 loaded with team data
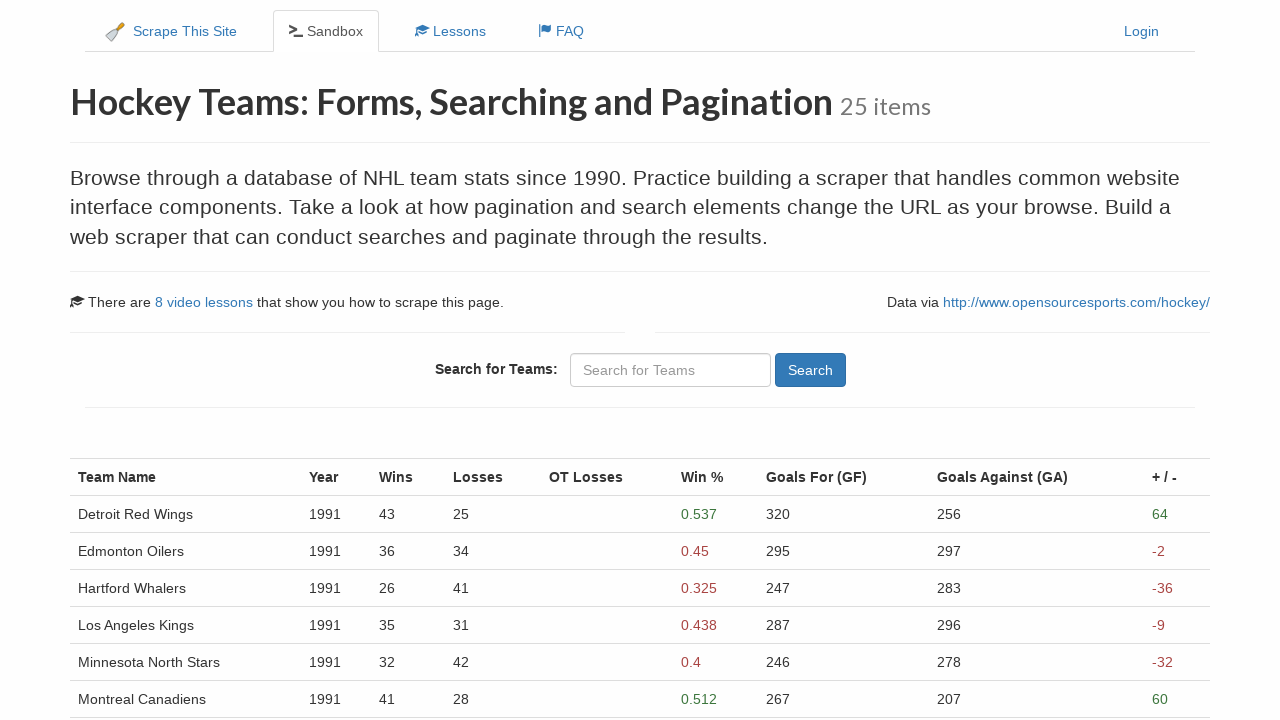

Clicked Next button to navigate to page 4 at (142, 548) on [aria-label='Next']
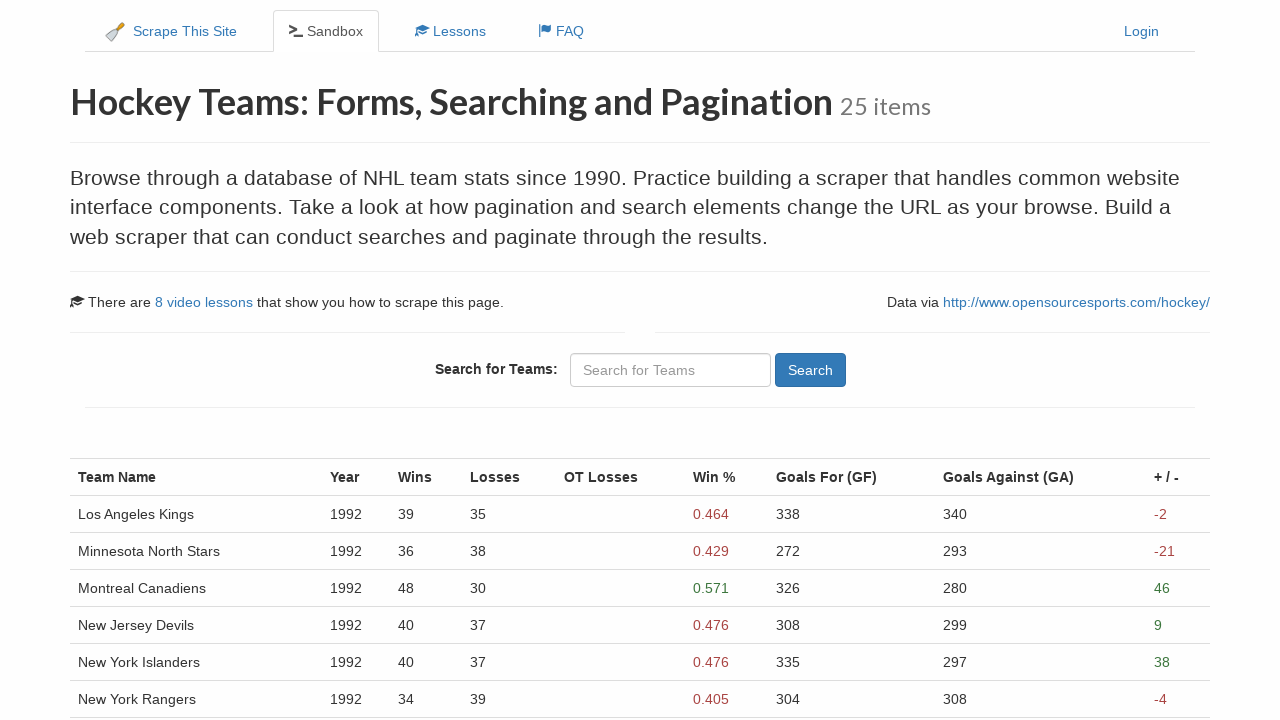

Verified page 4 loaded with team data
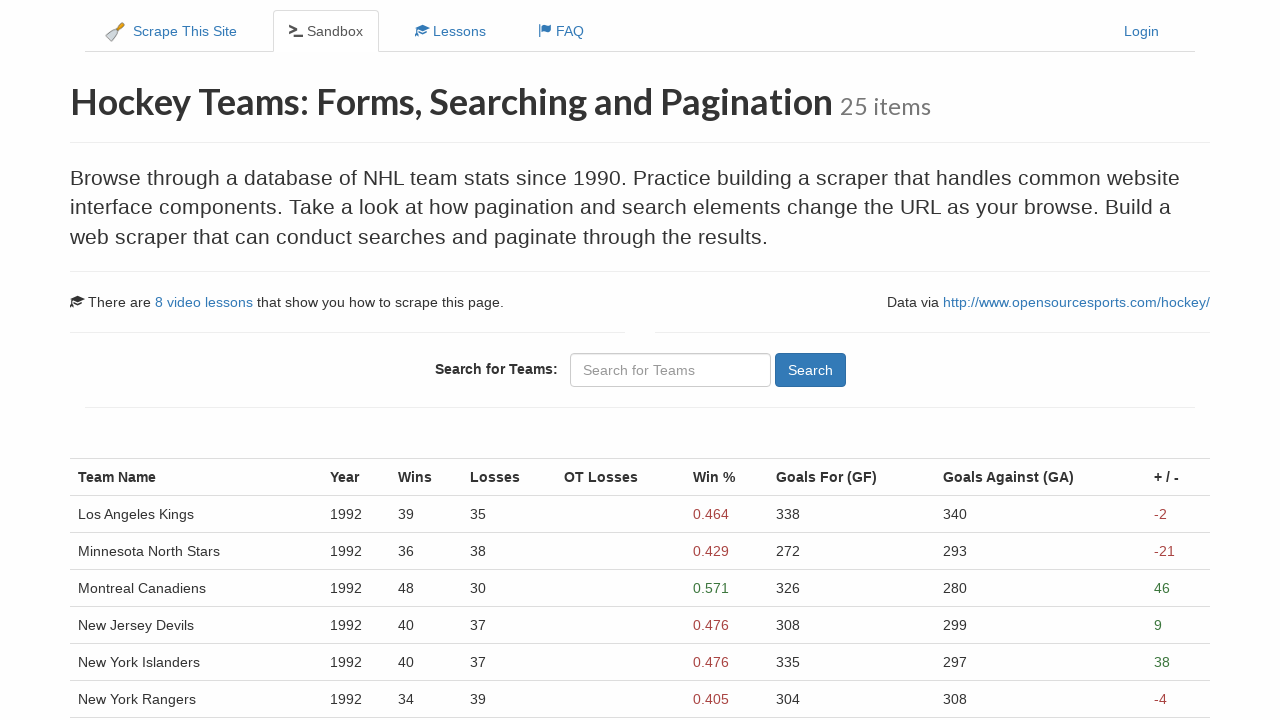

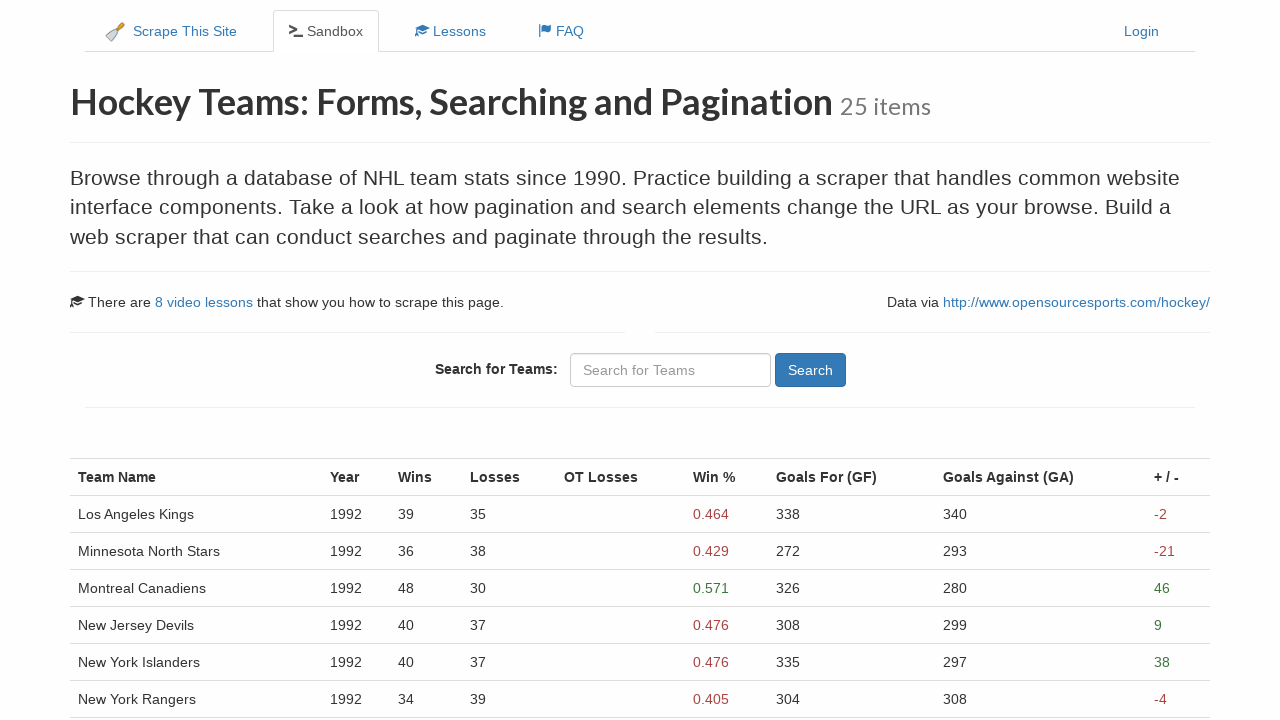